Tests window handling by clicking a button that opens a new window, then retrieves window handles to demonstrate multi-window handling

Starting URL: https://demo.automationtesting.in/Windows.html

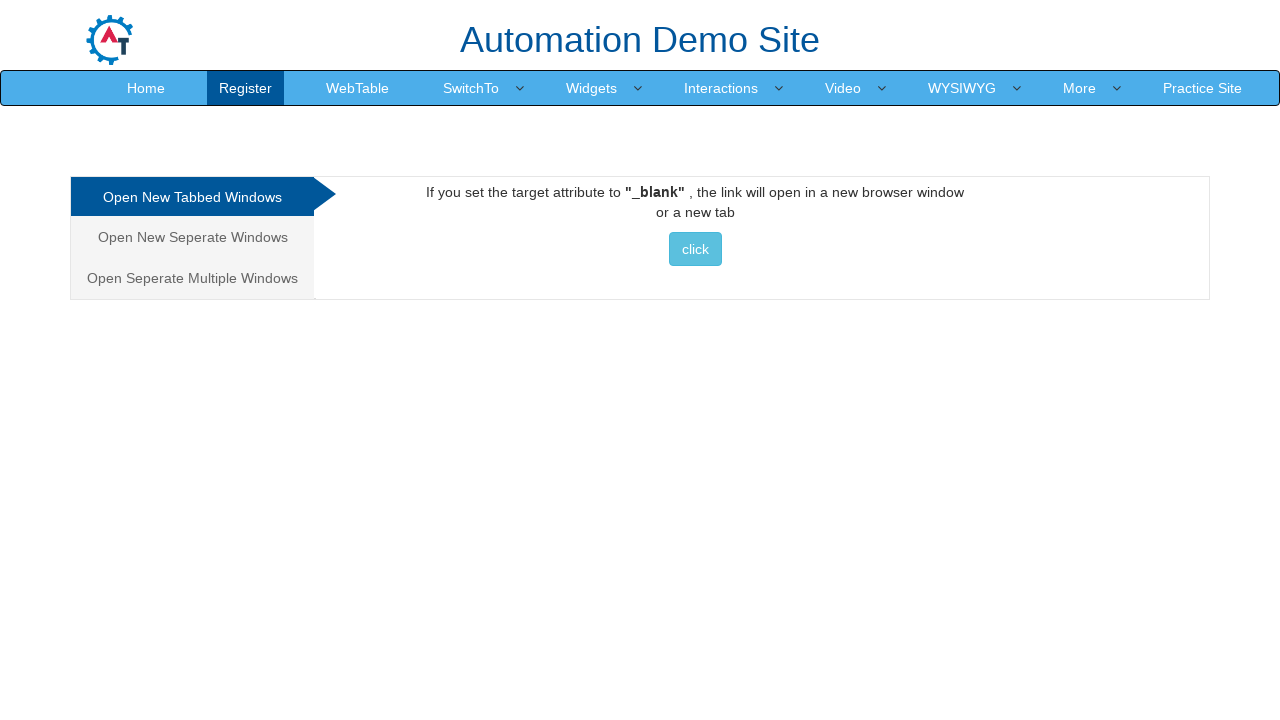

Clicked button to open new window linking to selenium.dev at (695, 249) on xpath=//a[@href='http://www.selenium.dev']//button
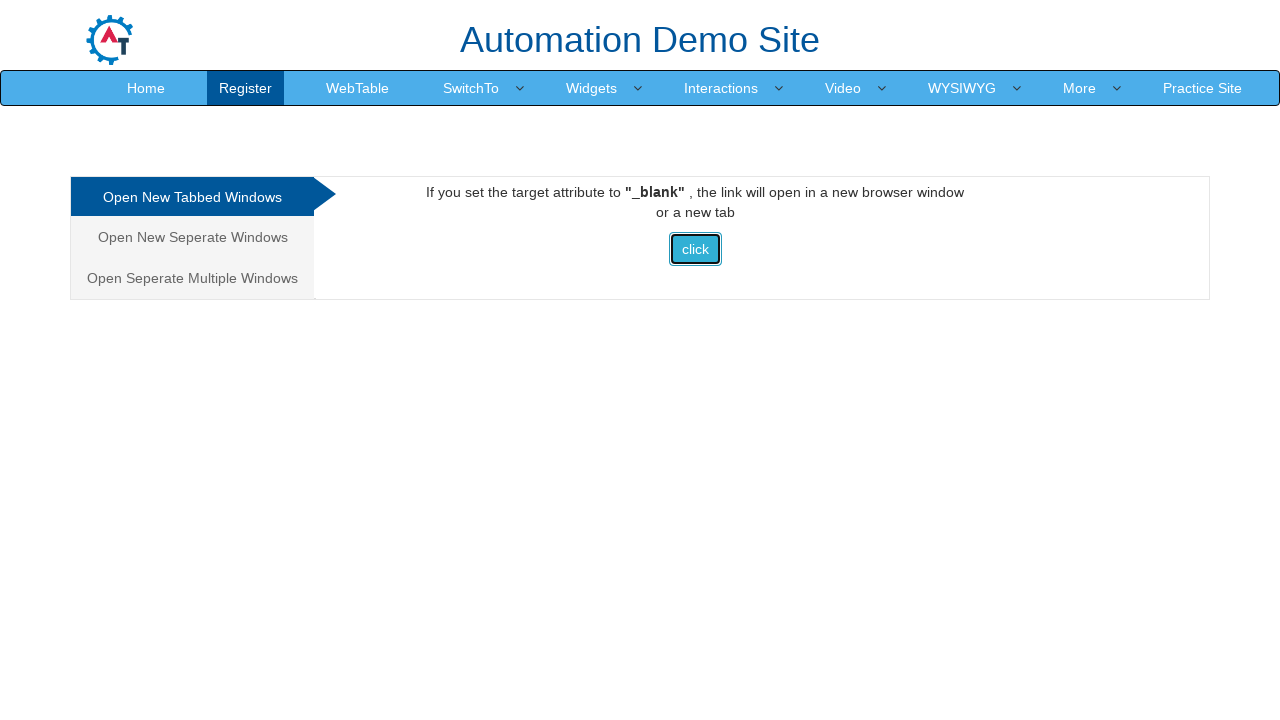

Waited 1000ms for new window to open
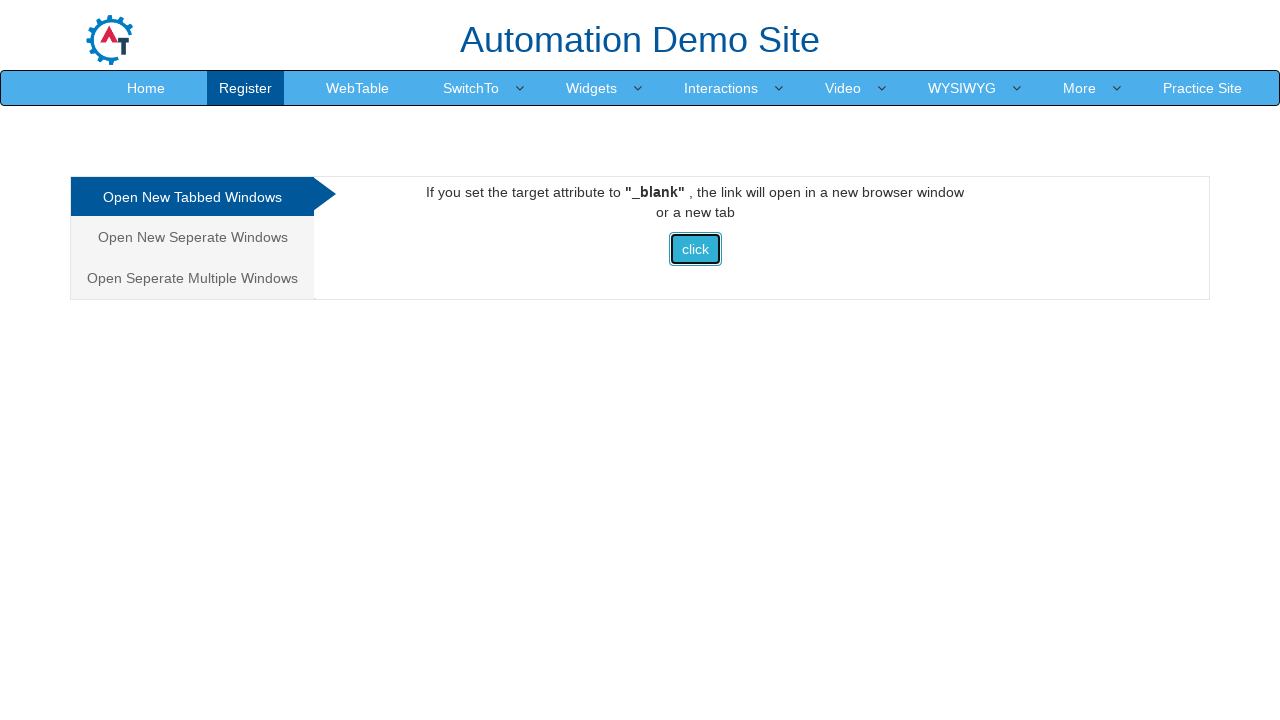

Retrieved all pages in context - total pages: 2
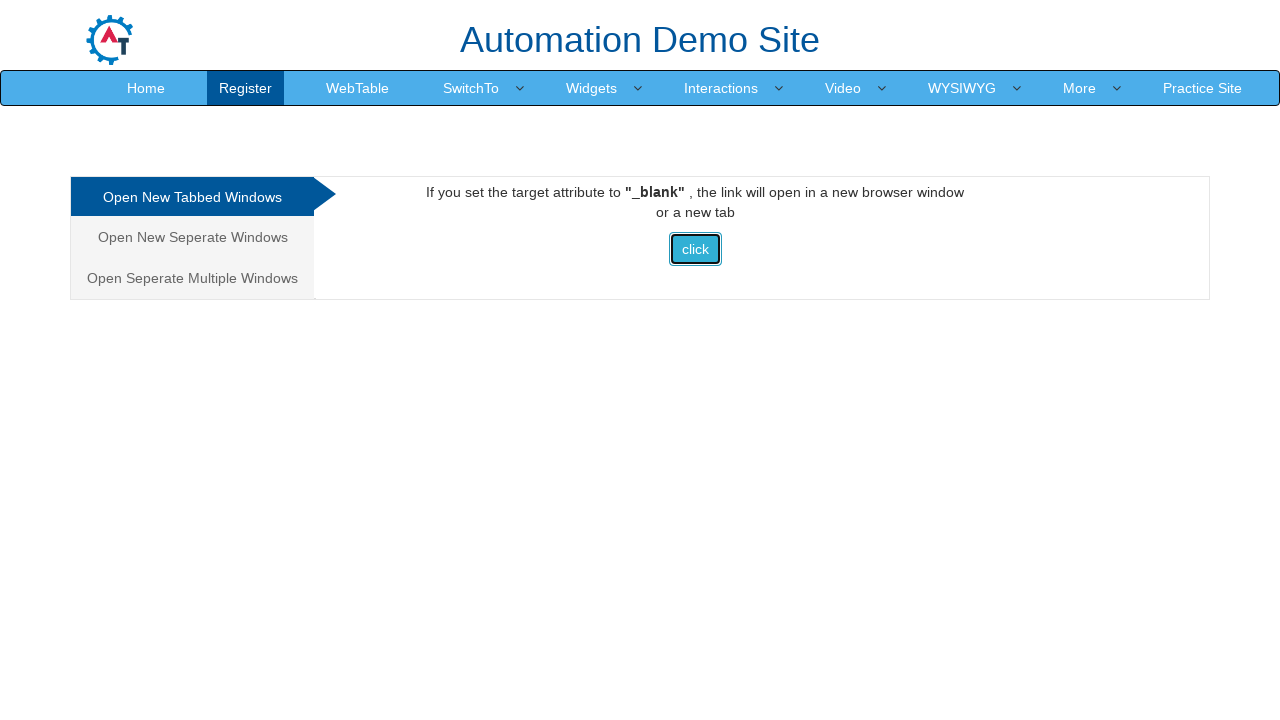

Switched to new page (second window)
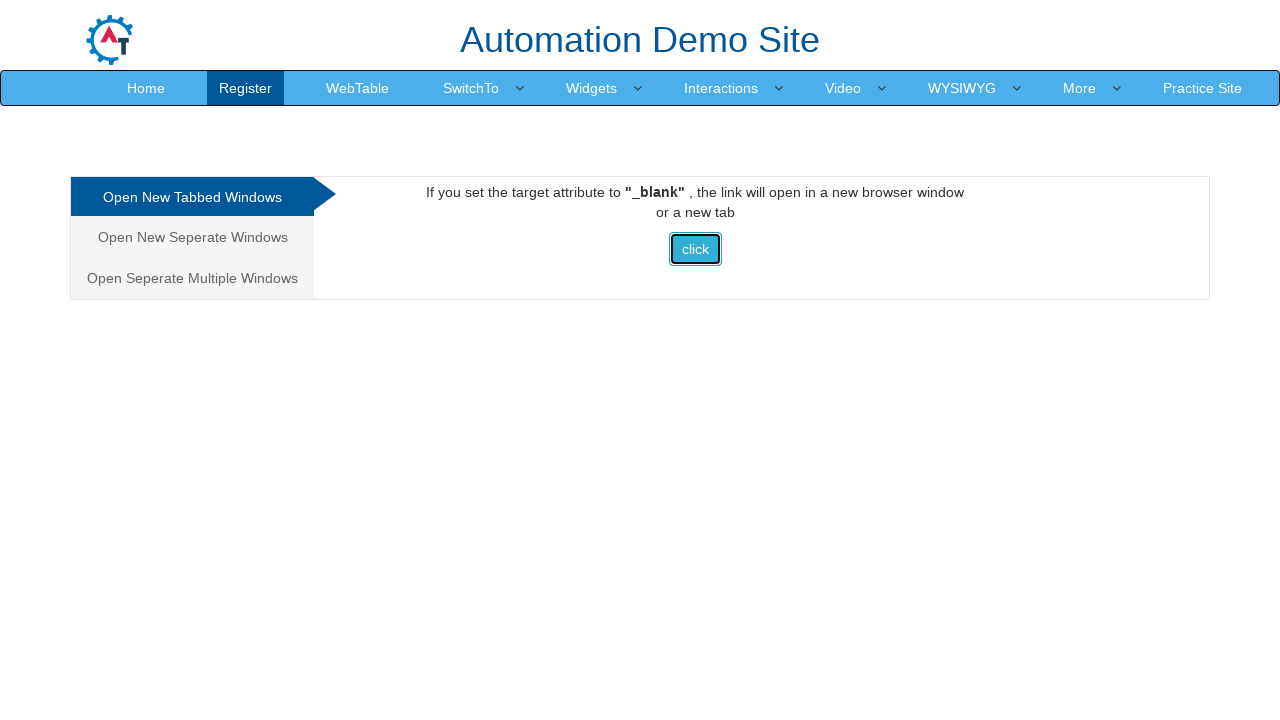

New page loaded successfully
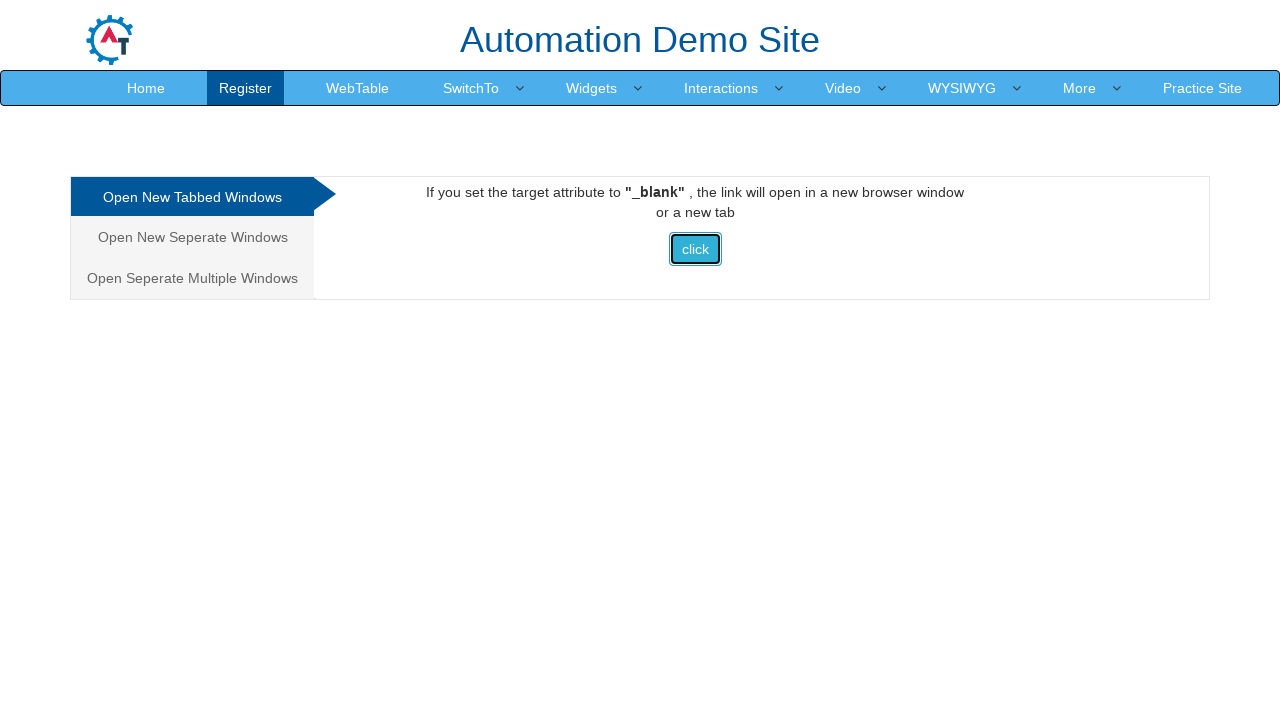

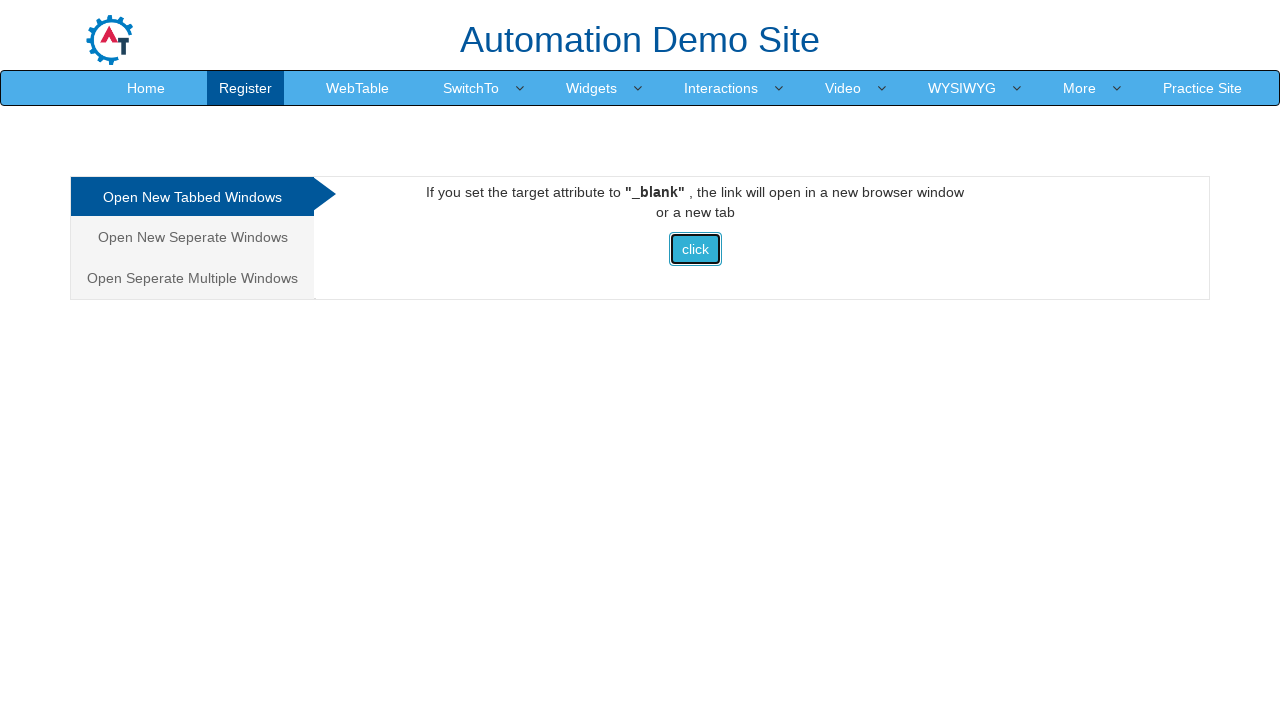